Tests the search functionality on the hockey teams page by searching for a specific team

Starting URL: https://www.scrapethissite.com/pages/forms/

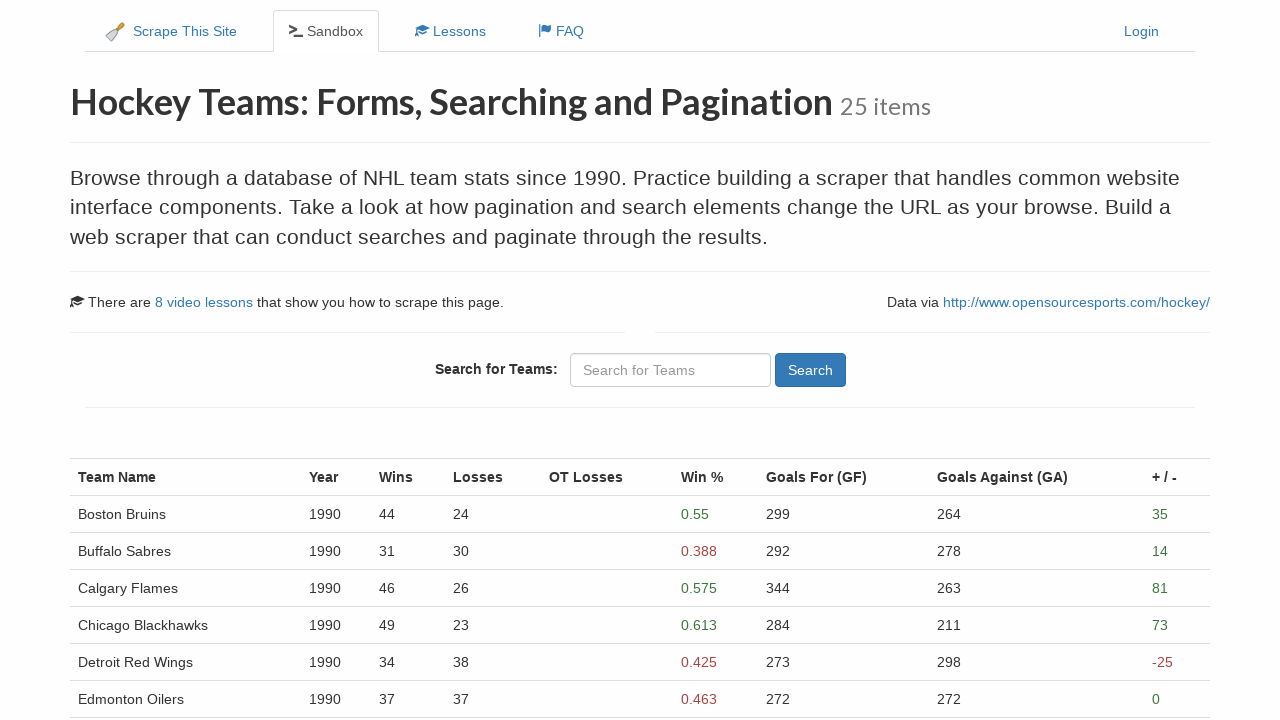

Filled search field with 'Boston Bruins' on input[name="q"]
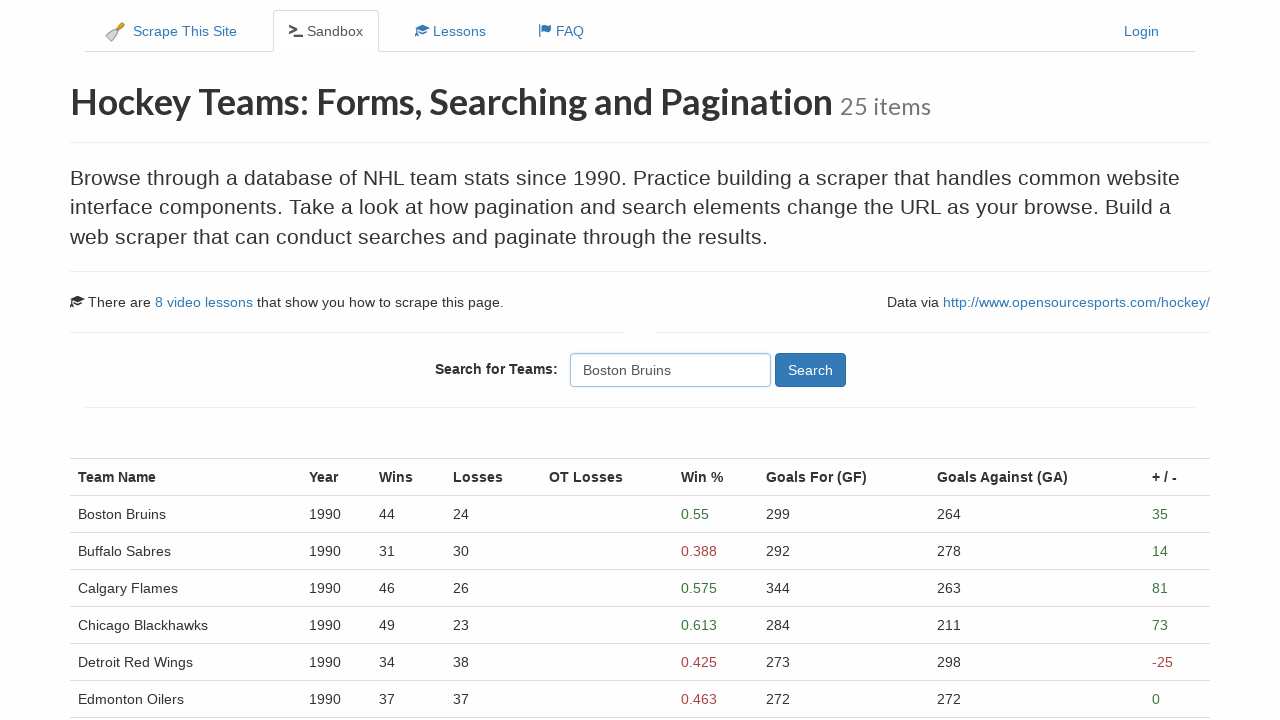

Clicked search button to search for team at (810, 370) on input[type="submit"][value="Search"]
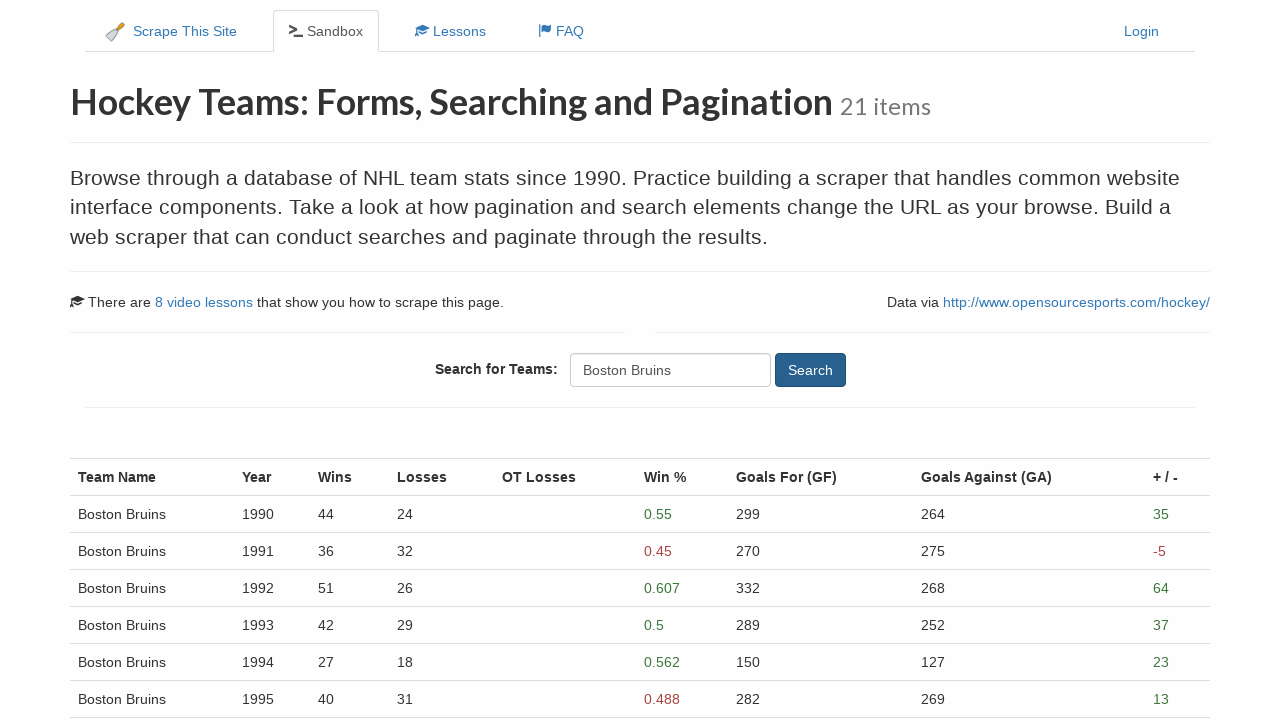

Search results loaded and team table appeared
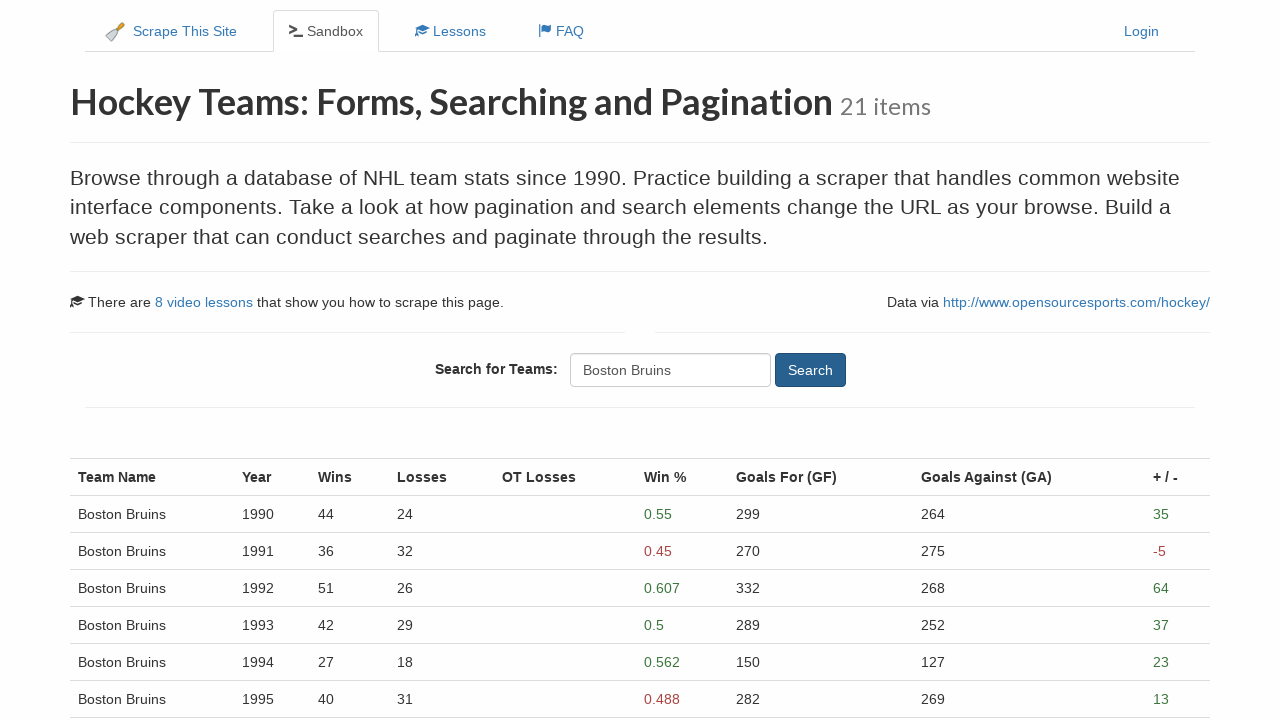

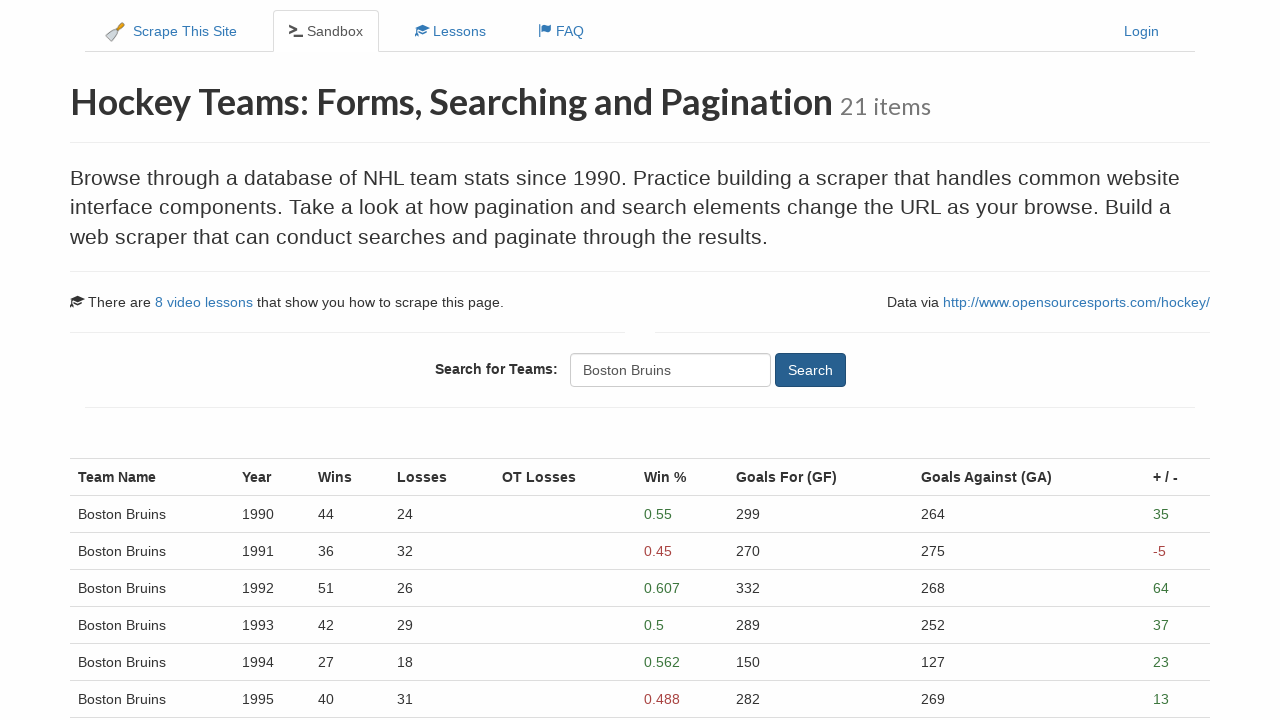